Tests that an item is removed if edited to an empty string

Starting URL: https://demo.playwright.dev/todomvc

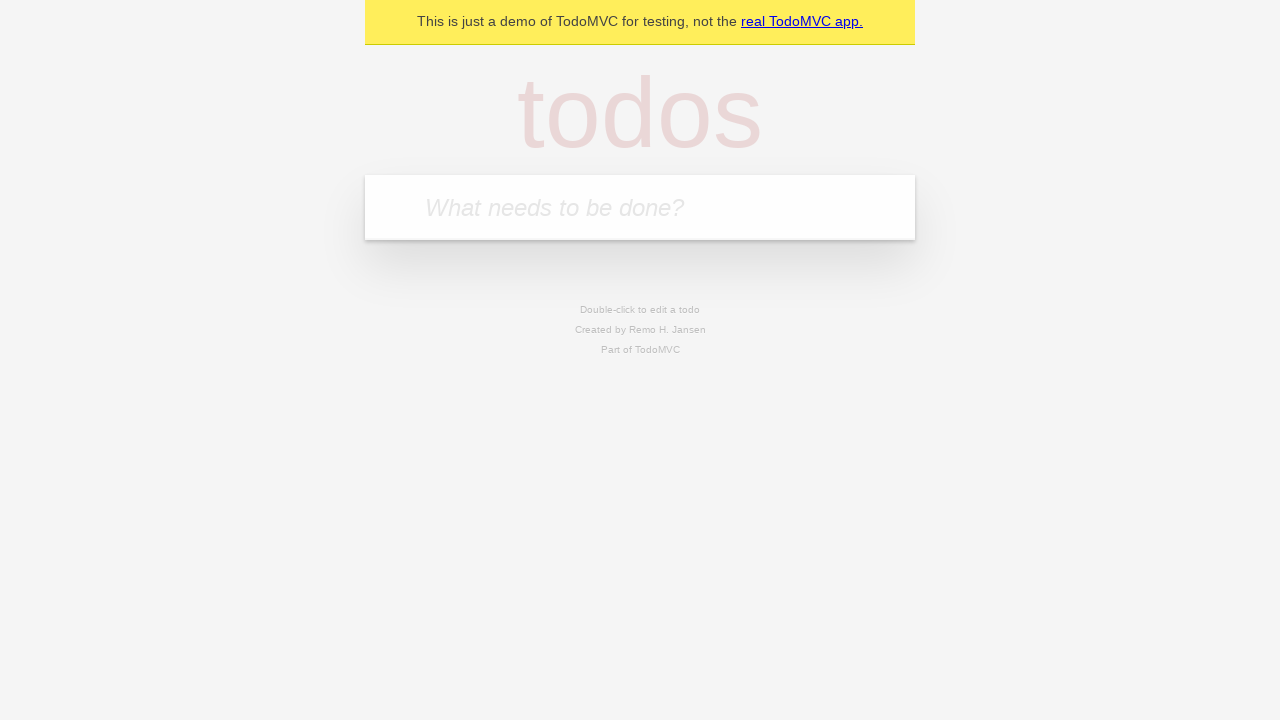

Filled new todo field with 'buy some cheese' on internal:attr=[placeholder="What needs to be done?"i]
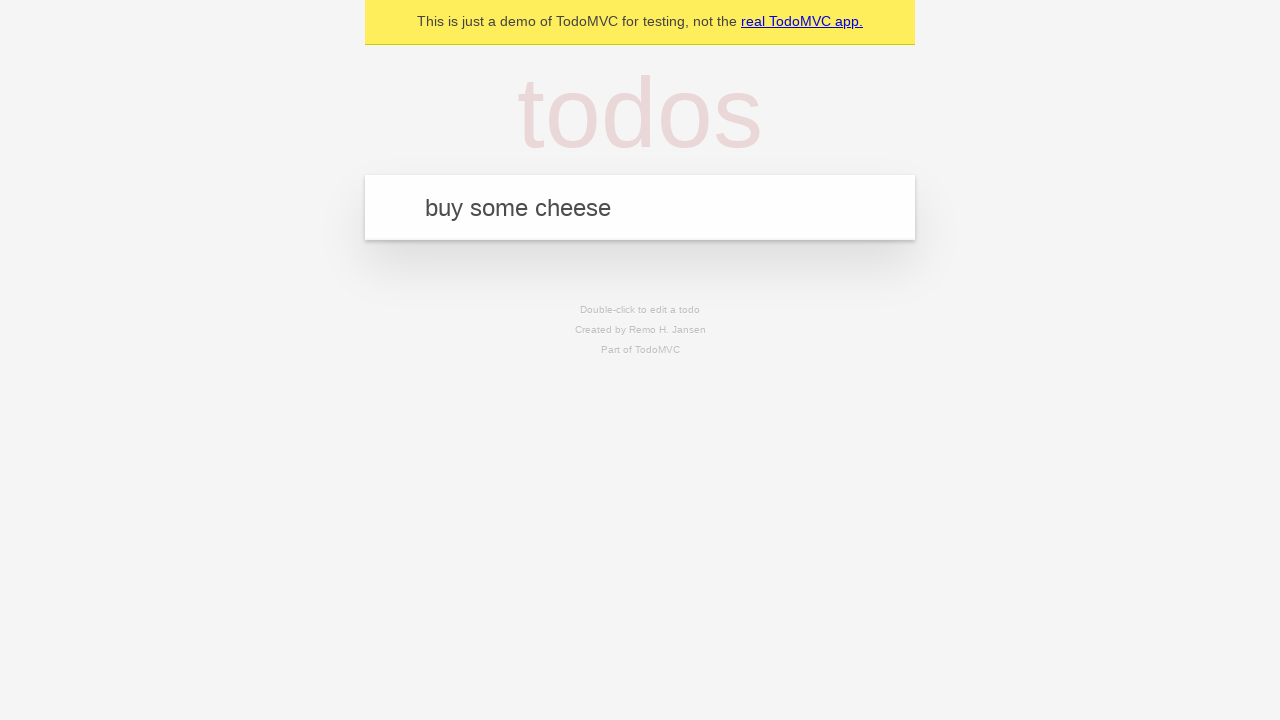

Pressed Enter to add 'buy some cheese' to the todo list on internal:attr=[placeholder="What needs to be done?"i]
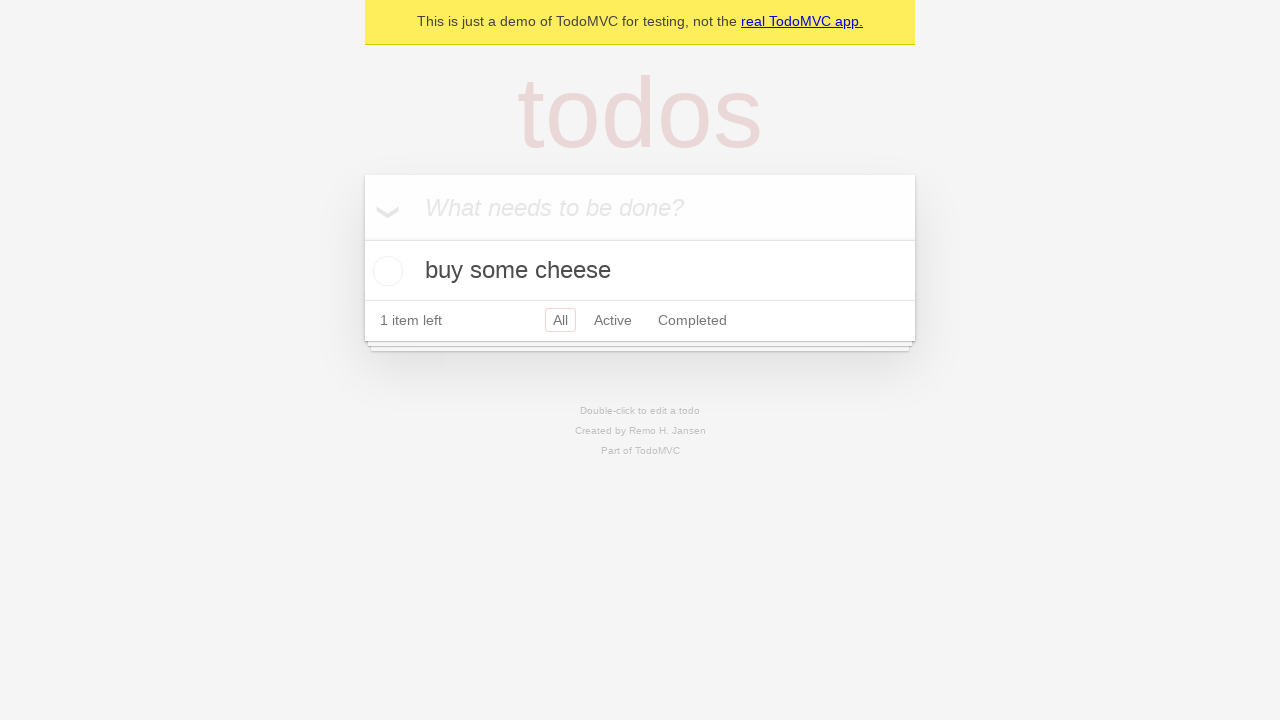

Filled new todo field with 'feed the cat' on internal:attr=[placeholder="What needs to be done?"i]
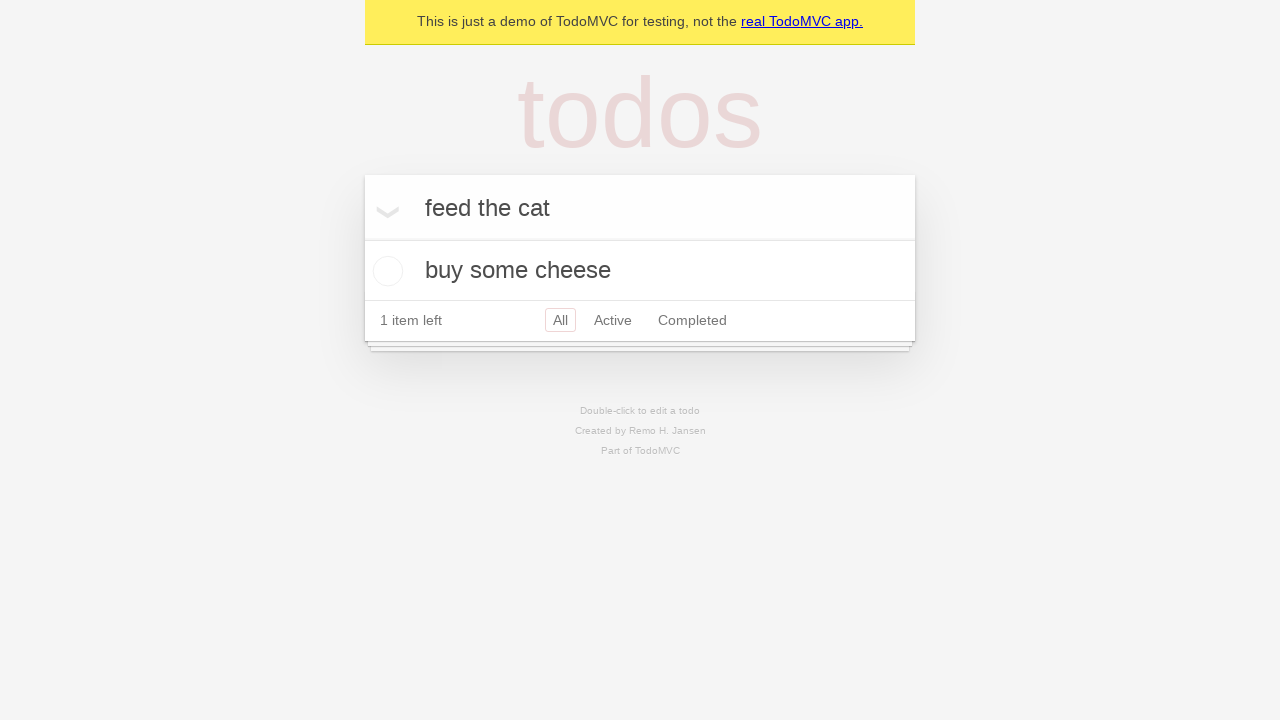

Pressed Enter to add 'feed the cat' to the todo list on internal:attr=[placeholder="What needs to be done?"i]
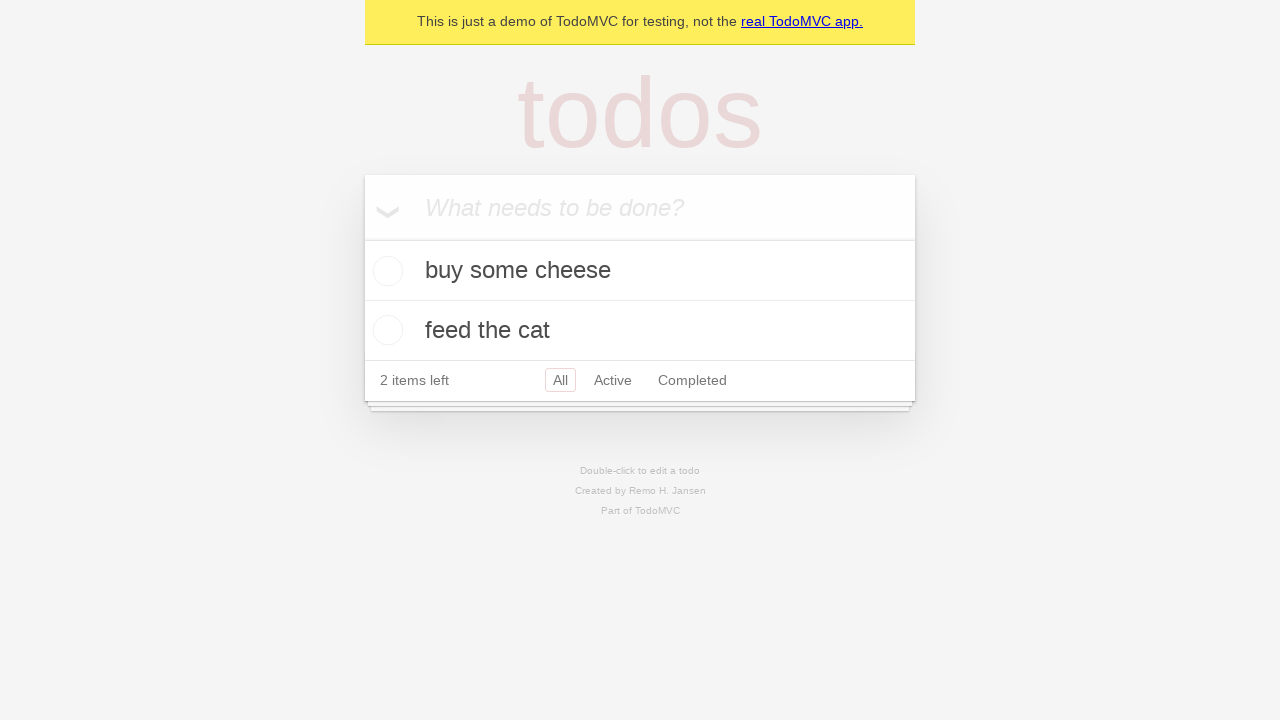

Filled new todo field with 'book a doctors appointment' on internal:attr=[placeholder="What needs to be done?"i]
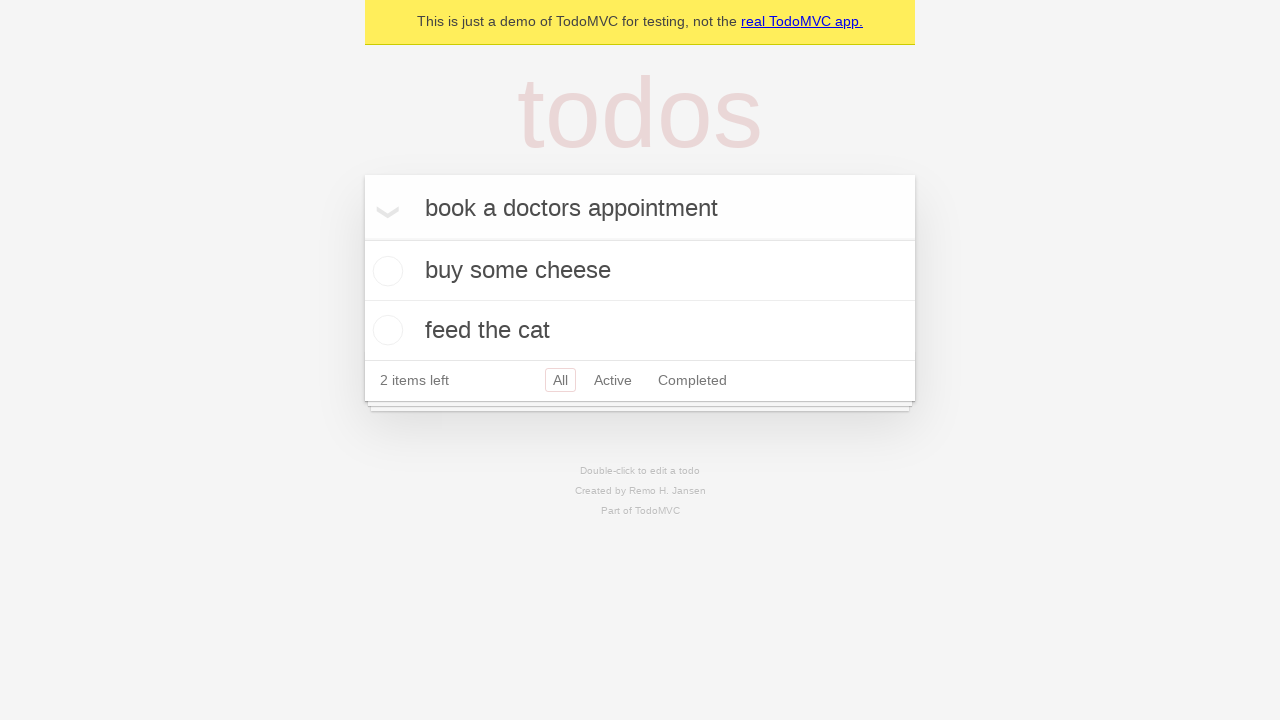

Pressed Enter to add 'book a doctors appointment' to the todo list on internal:attr=[placeholder="What needs to be done?"i]
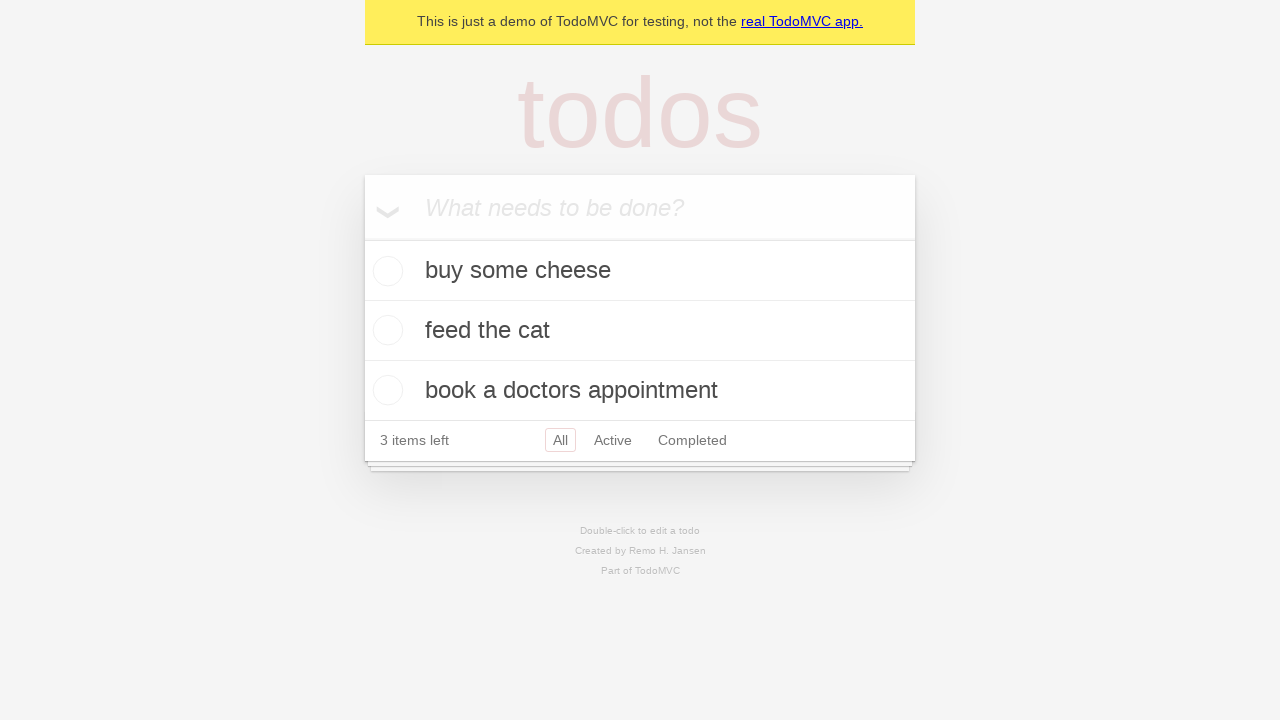

Double-clicked the second todo item to enter edit mode at (640, 331) on internal:testid=[data-testid="todo-item"s] >> nth=1
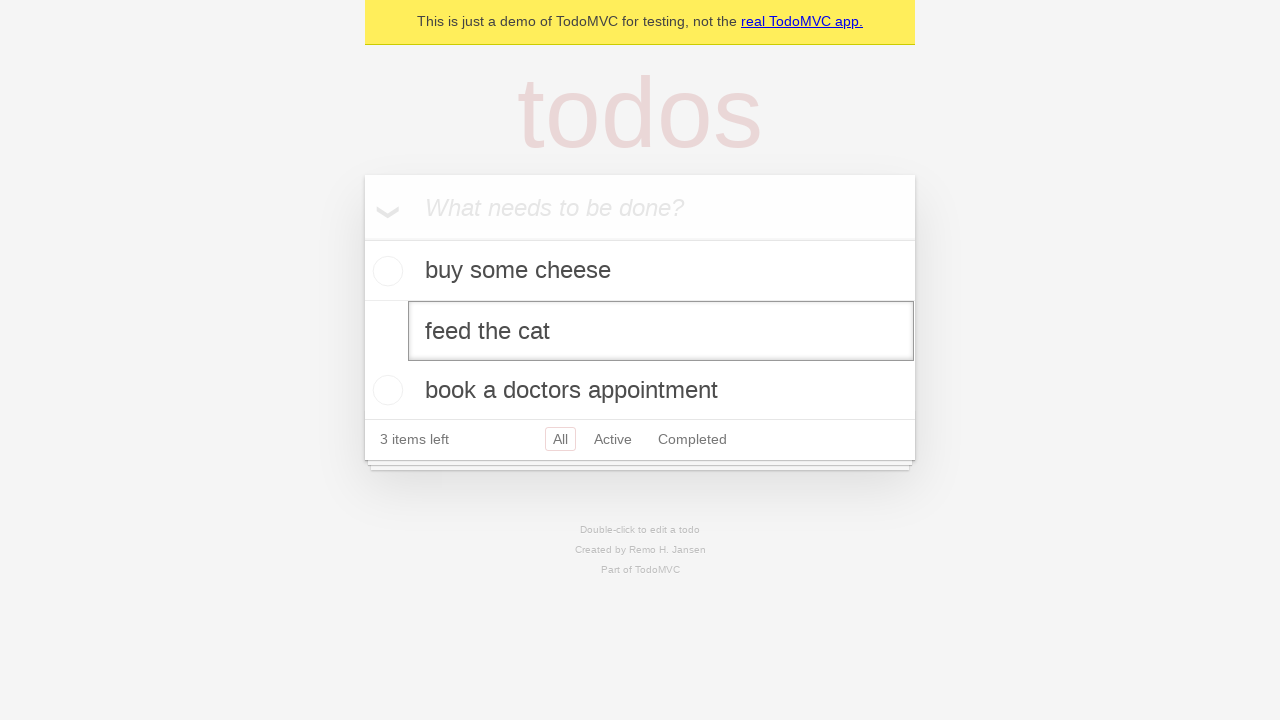

Cleared the text in the edit field (entered empty string) on internal:testid=[data-testid="todo-item"s] >> nth=1 >> internal:role=textbox[nam
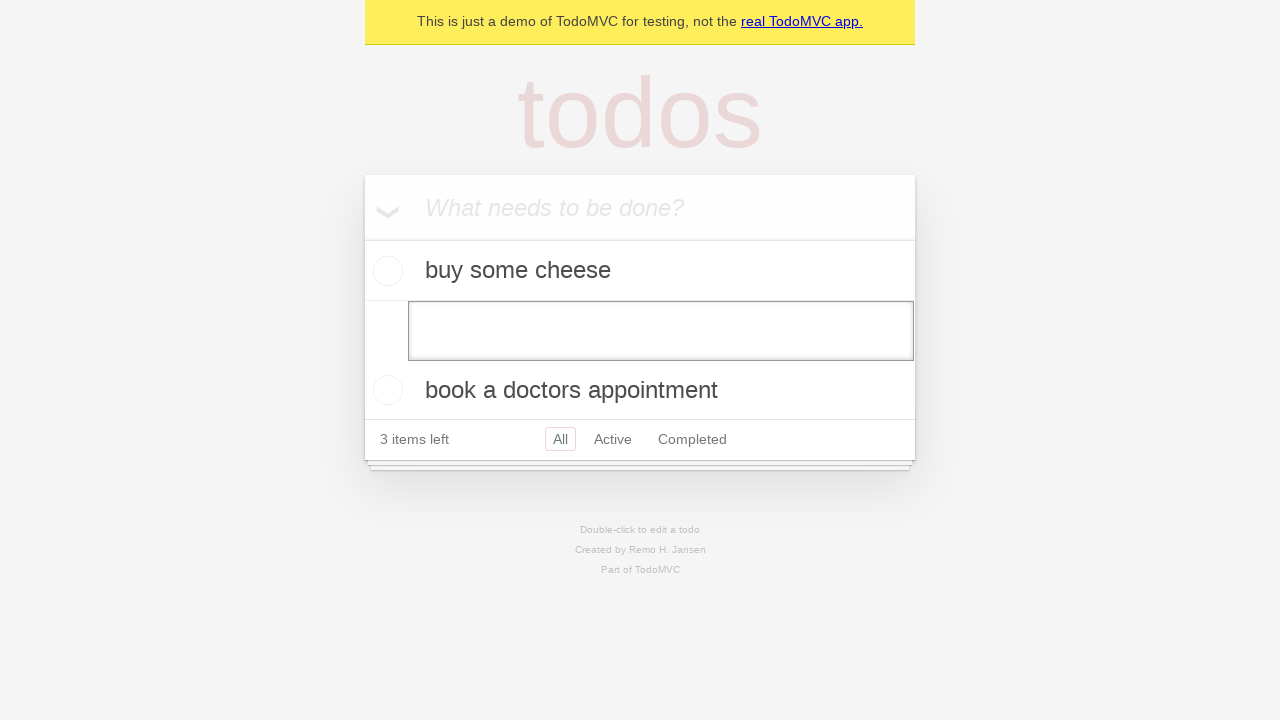

Pressed Enter to confirm empty text, which should remove the todo item on internal:testid=[data-testid="todo-item"s] >> nth=1 >> internal:role=textbox[nam
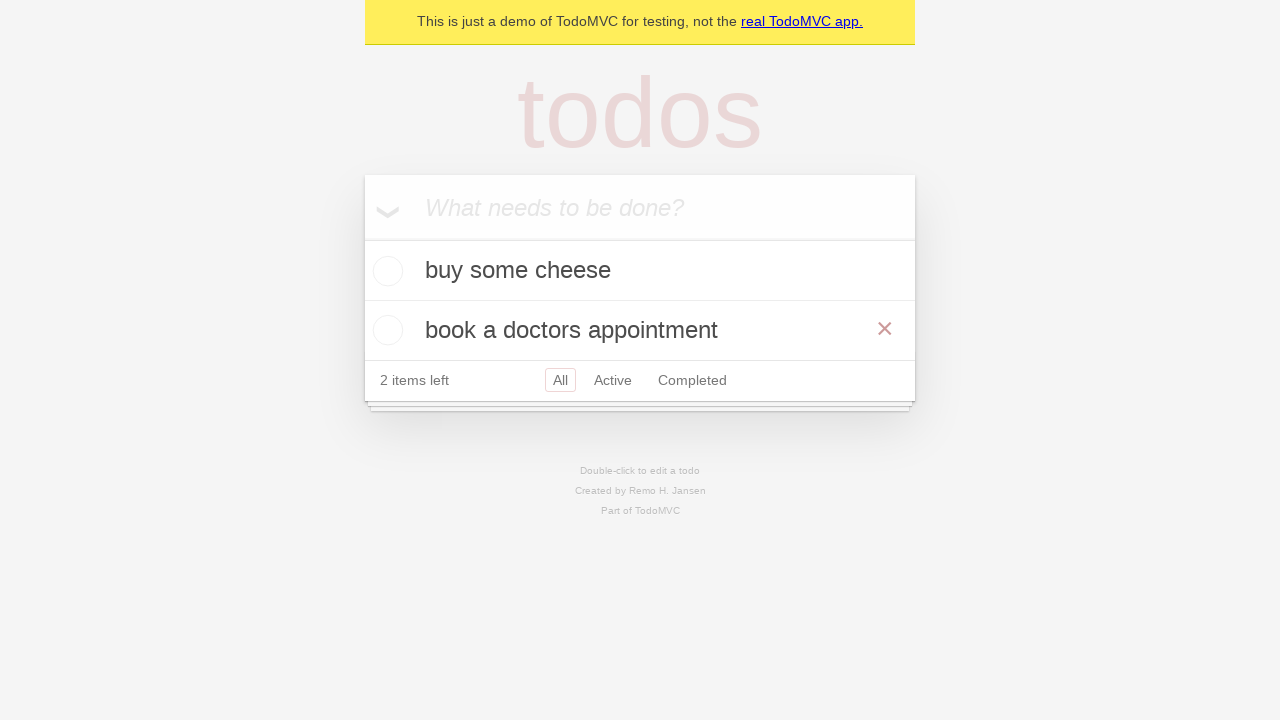

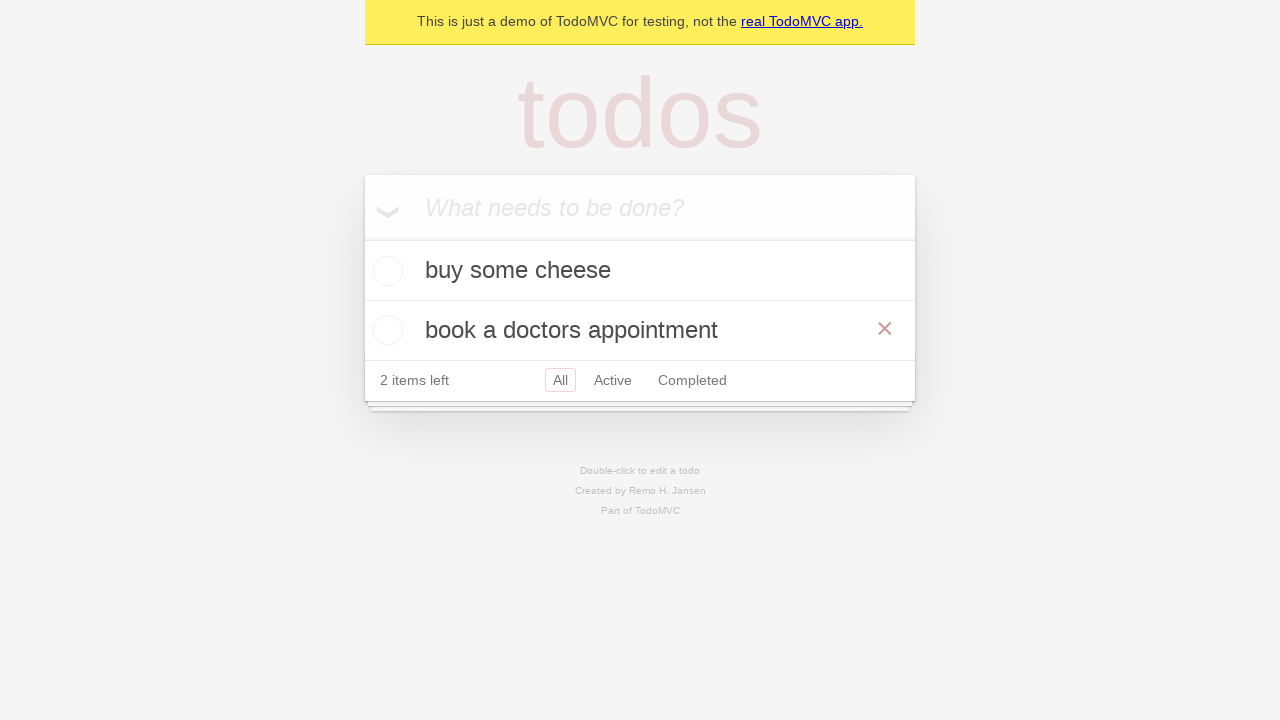